Tests the Challenging DOM page by clicking three buttons multiple times and verifying that each button's text changes after being clicked, then interacts with a table element.

Starting URL: https://the-internet.herokuapp.com/challenging_dom

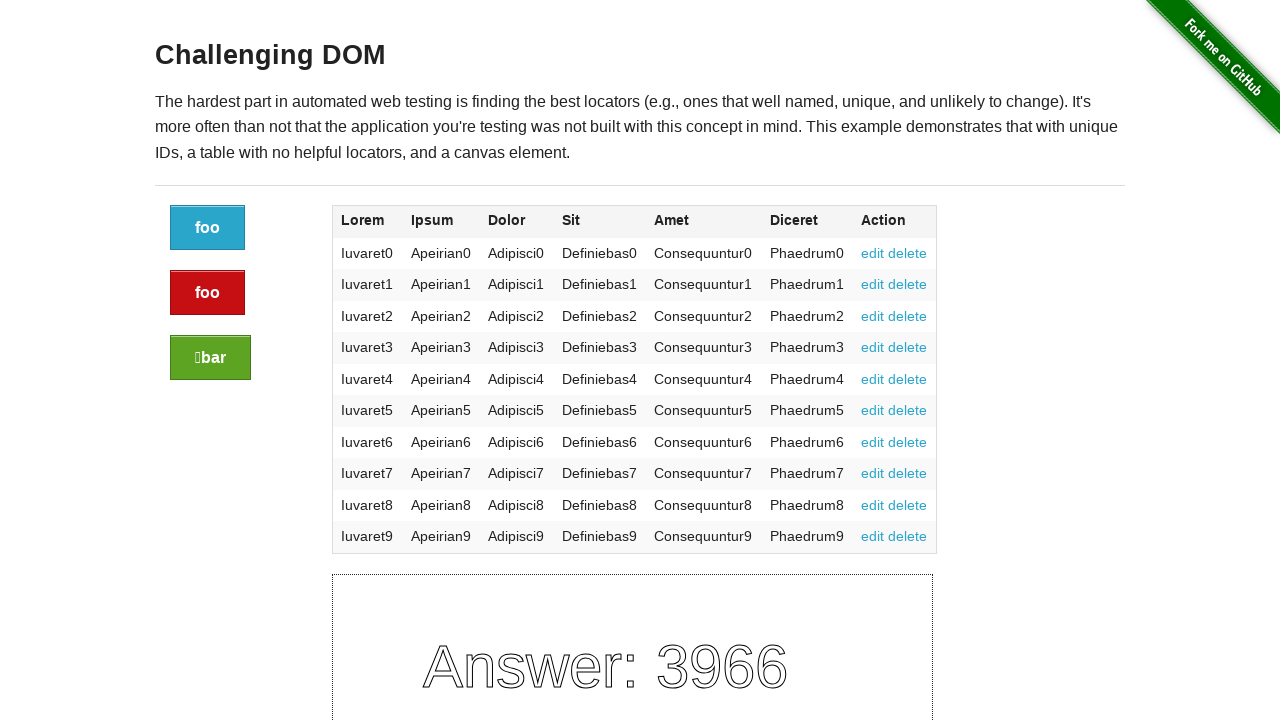

Retrieved text before click: 'foo'
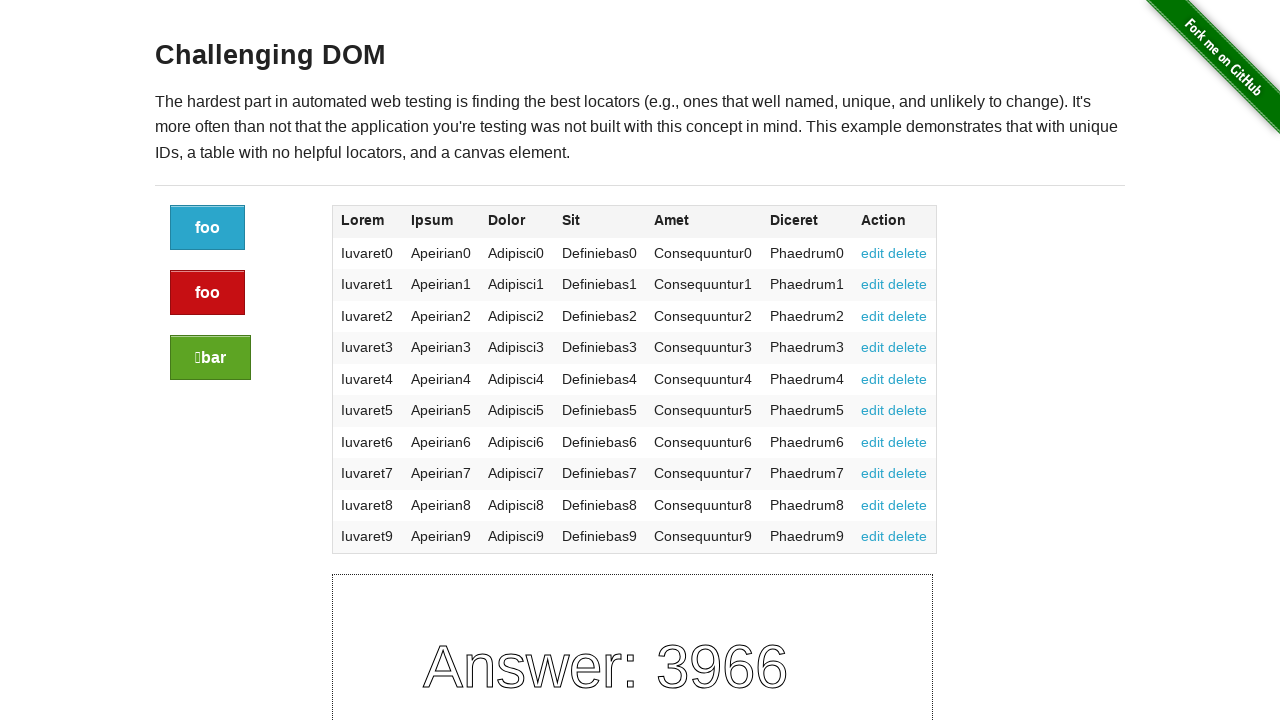

Clicked button at xpath=//div[@class='large-2 columns']/a[1] at (208, 228) on xpath=//div[@class='large-2 columns']/a[1]
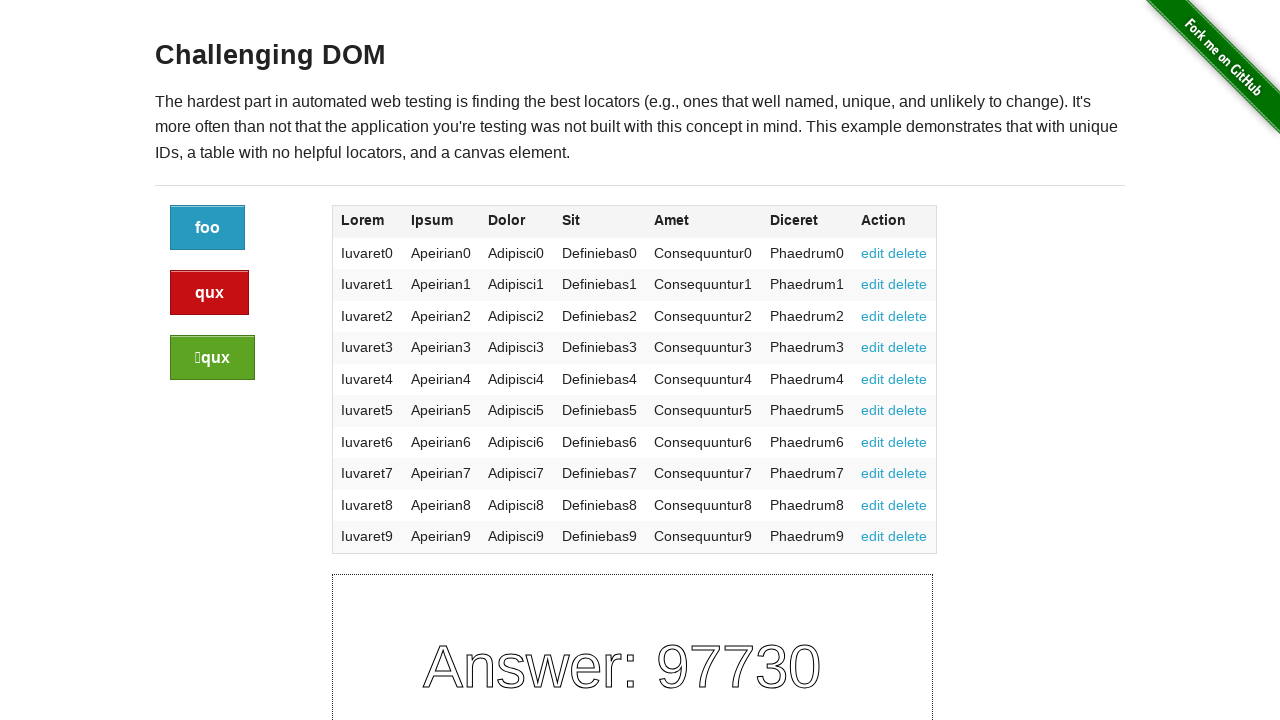

Retrieved text after click: 'foo'
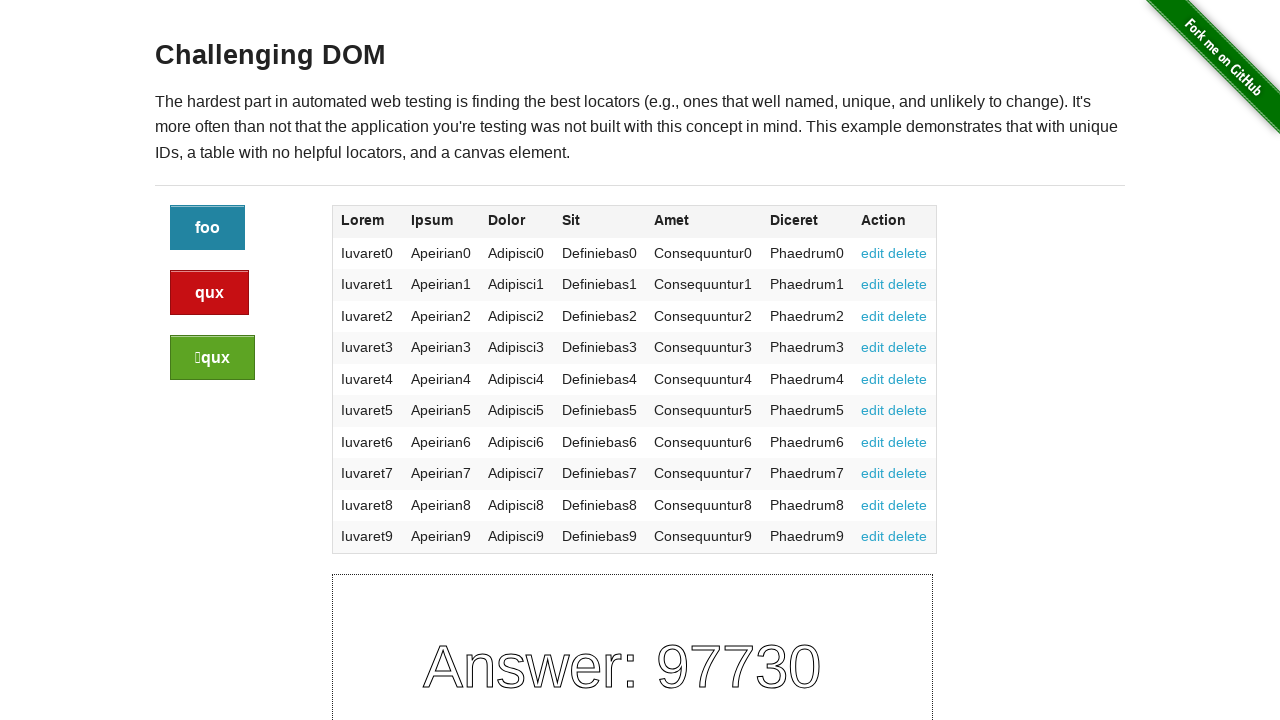

Retrieved text before click: 'foo'
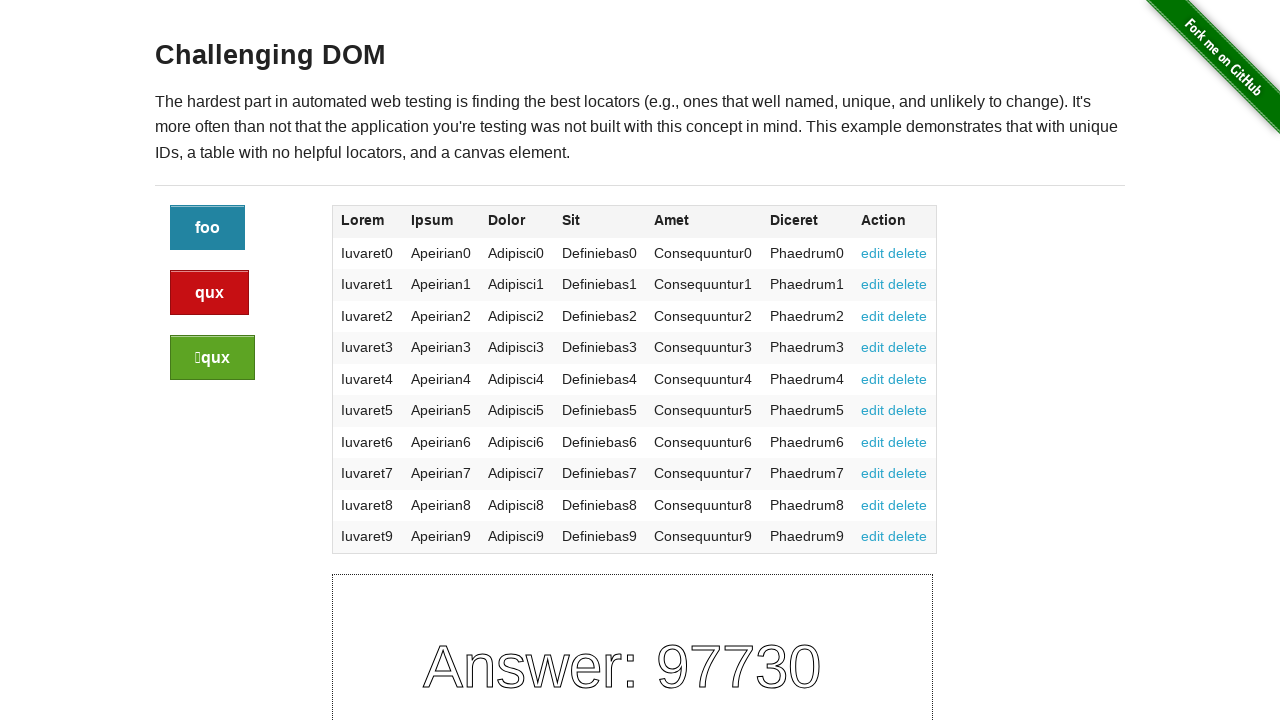

Clicked button at xpath=//div[@class='large-2 columns']/a[1] at (208, 228) on xpath=//div[@class='large-2 columns']/a[1]
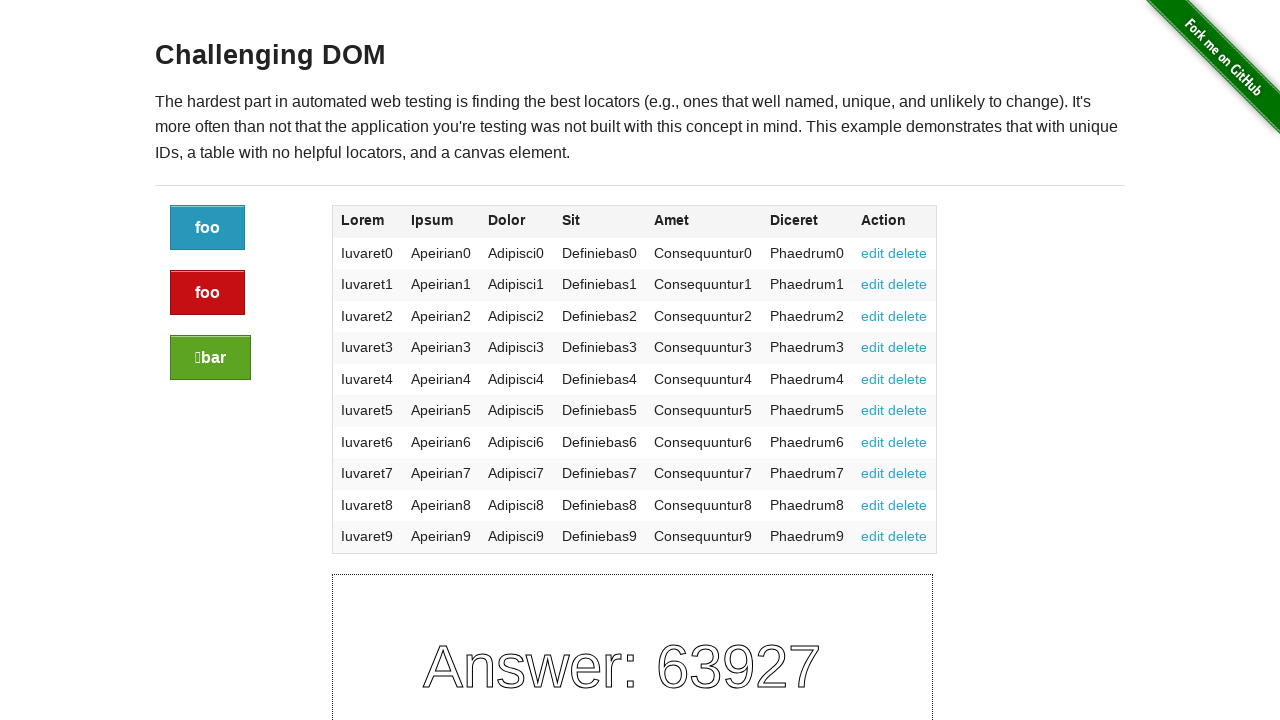

Retrieved text after click: 'foo'
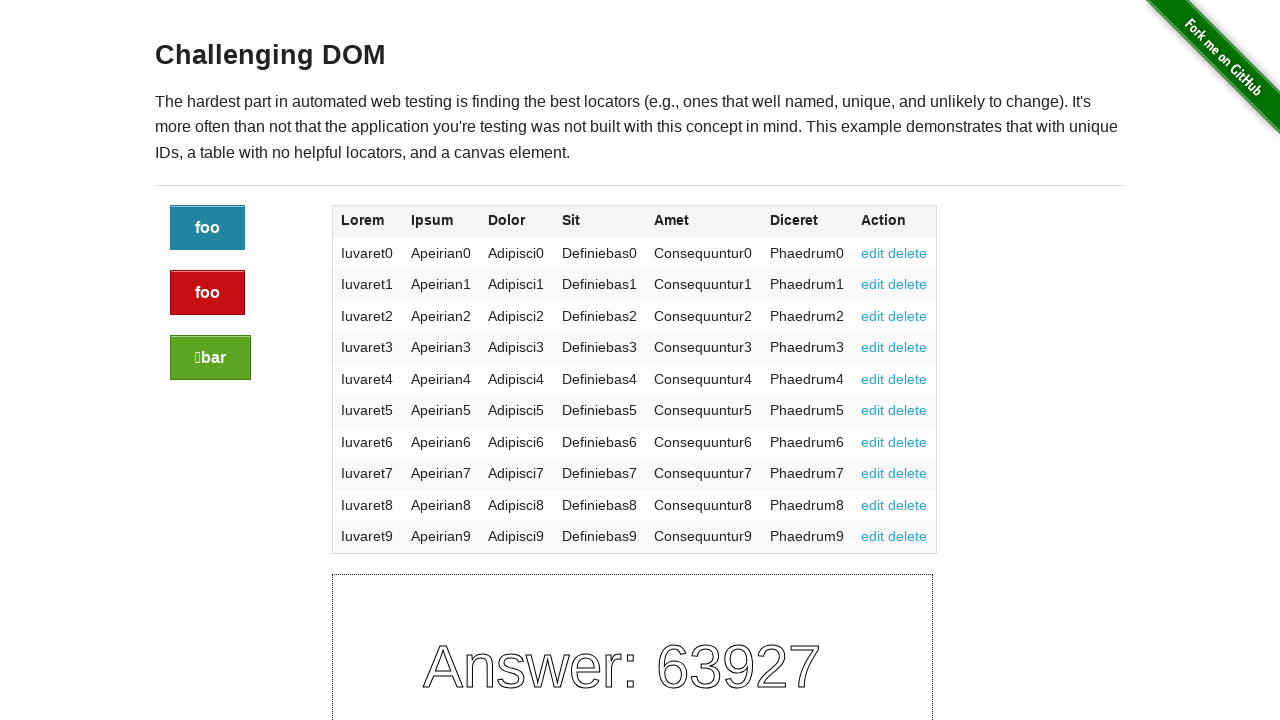

Retrieved text before click: 'foo'
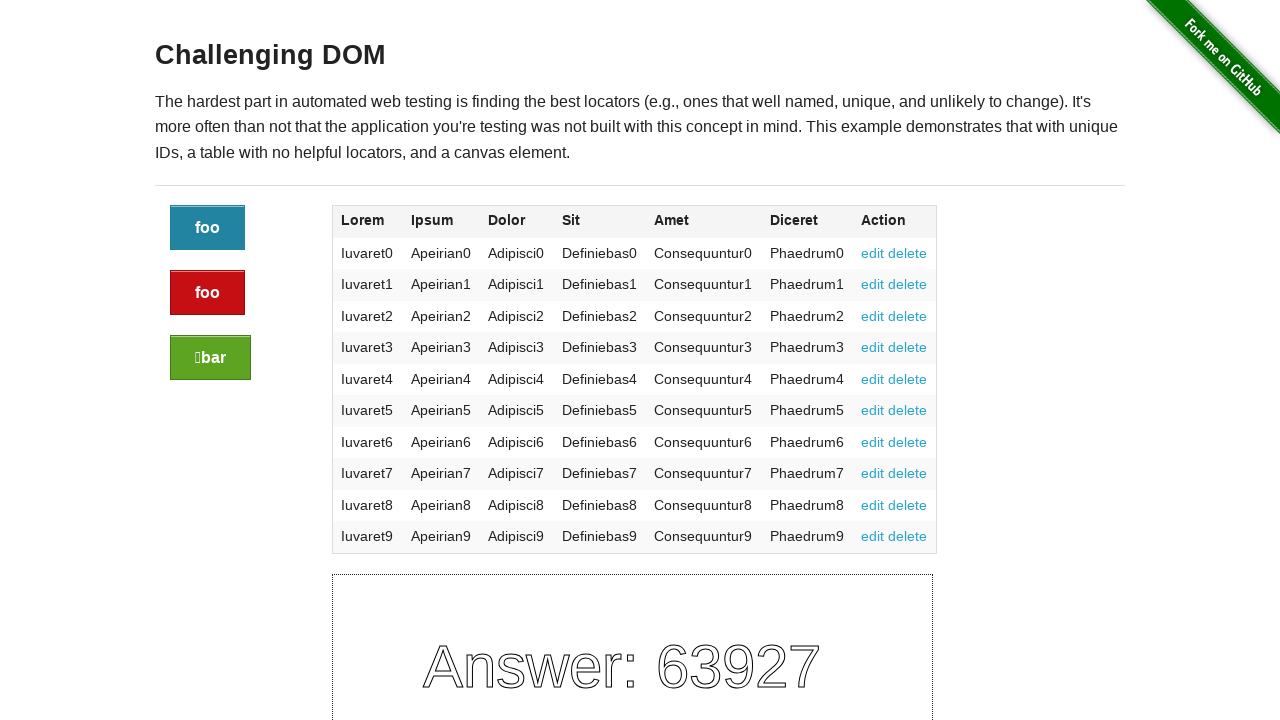

Clicked button at xpath=//div[@class='large-2 columns']/a[1] at (208, 228) on xpath=//div[@class='large-2 columns']/a[1]
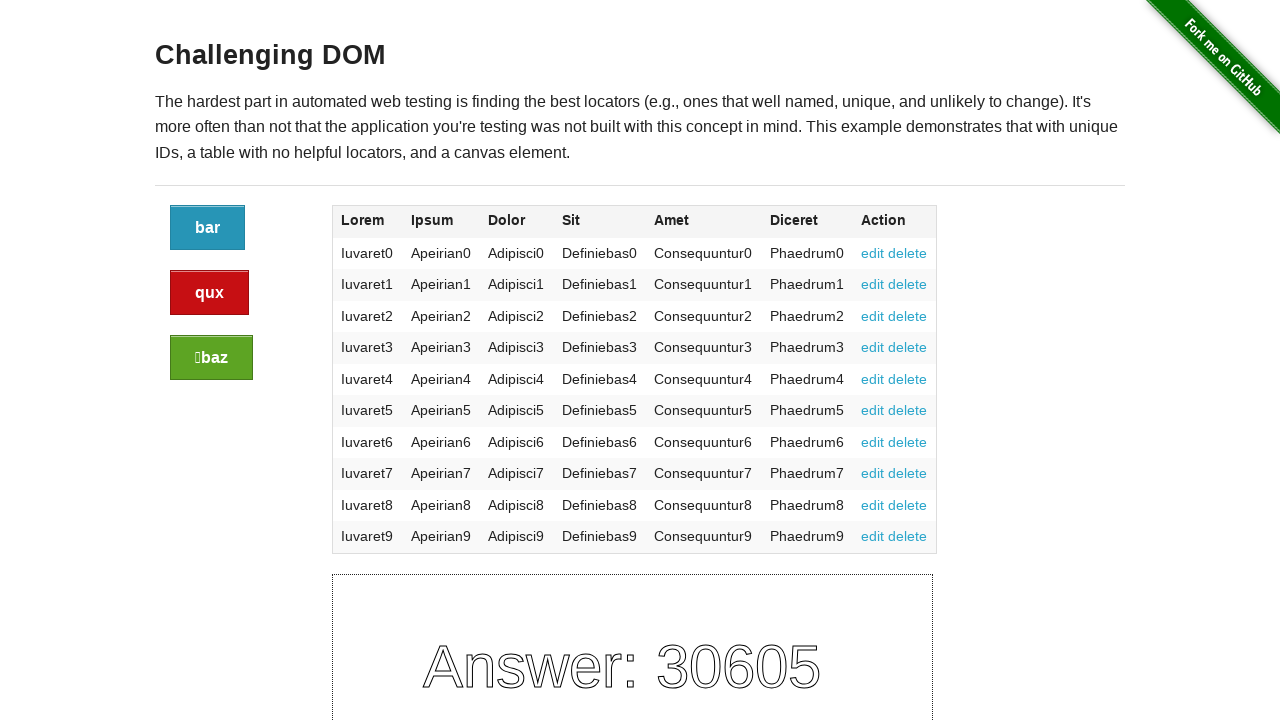

Retrieved text after click: 'bar'
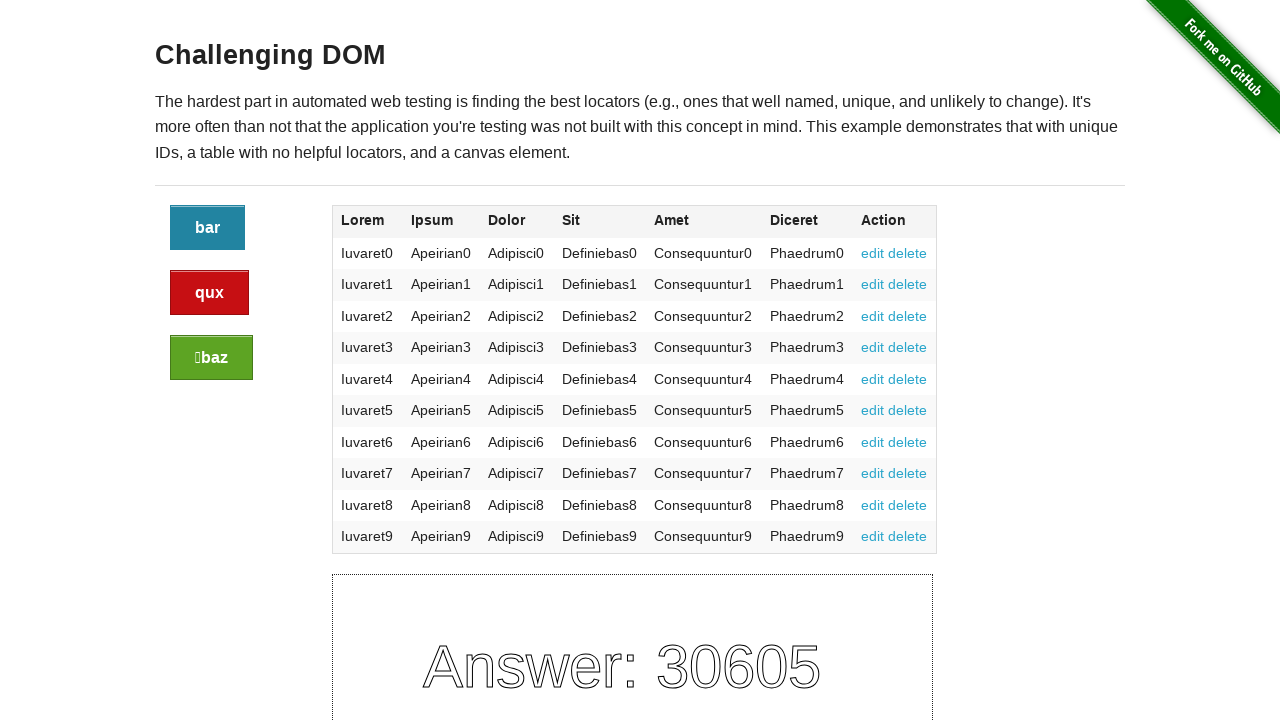

Verified button text changed from 'foo' to 'bar'
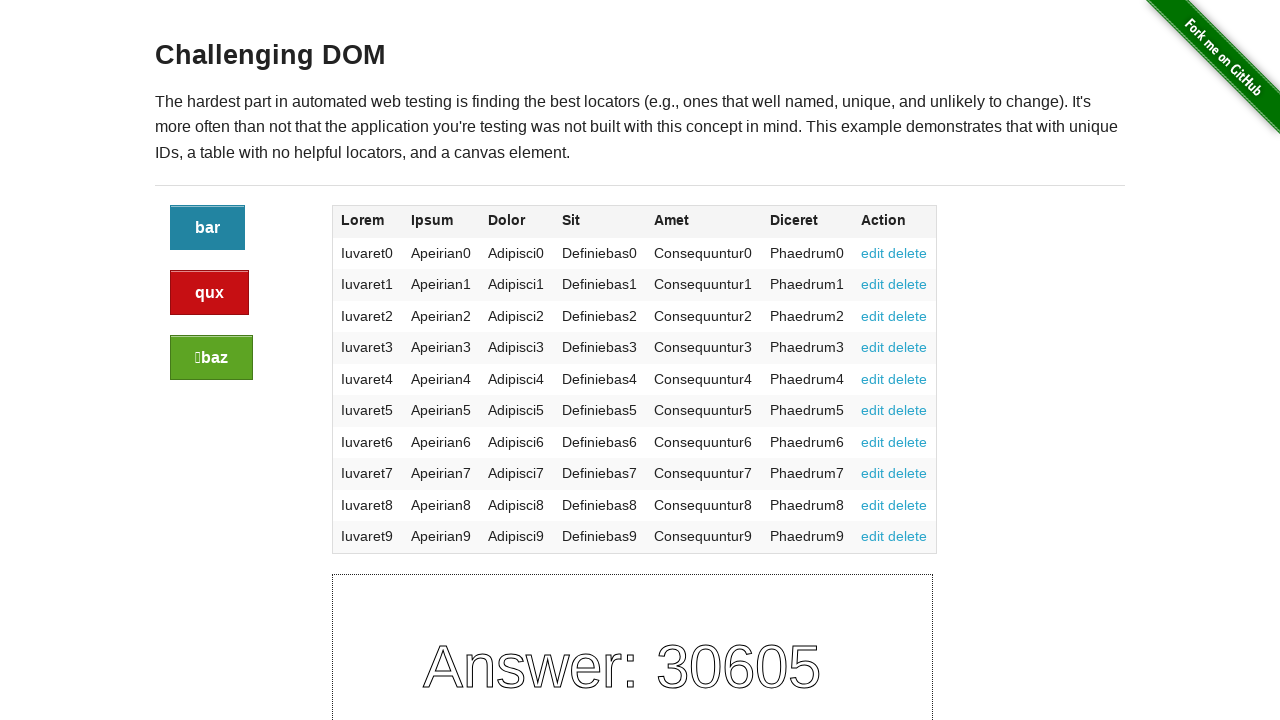

Retrieved text before click: 'qux'
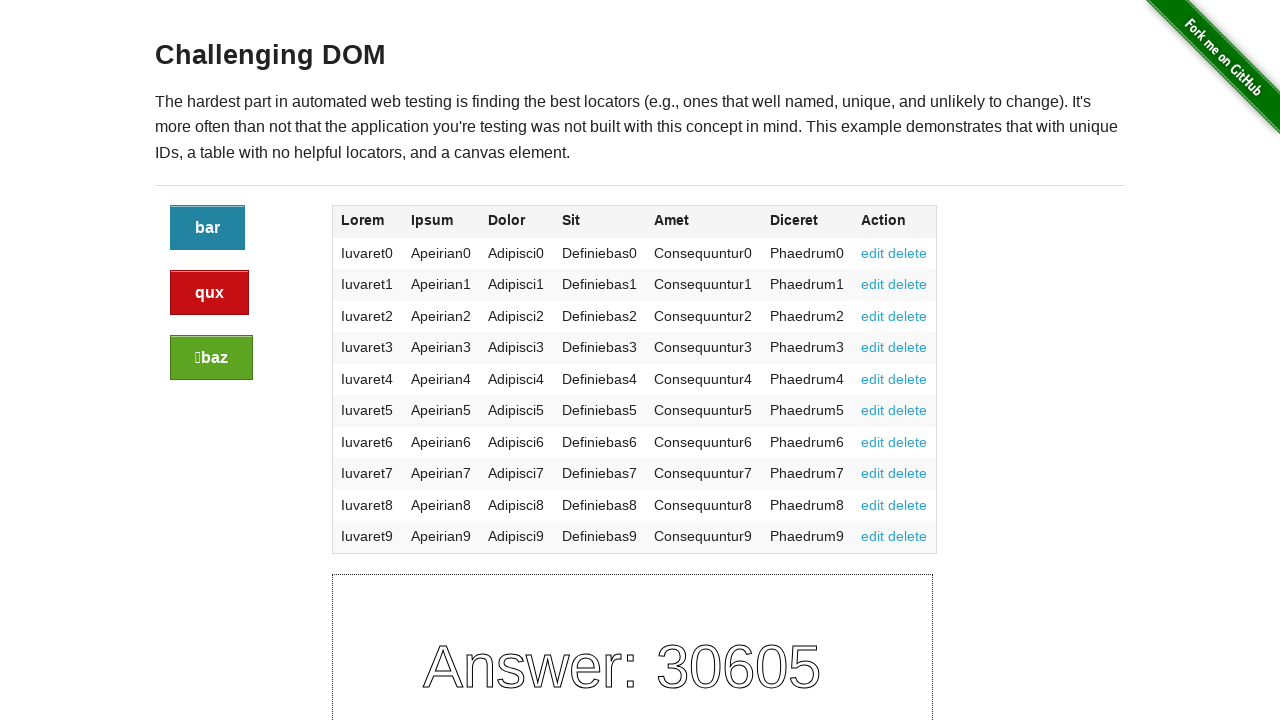

Clicked button at xpath=//div[@class='large-2 columns']/a[2] at (210, 293) on xpath=//div[@class='large-2 columns']/a[2]
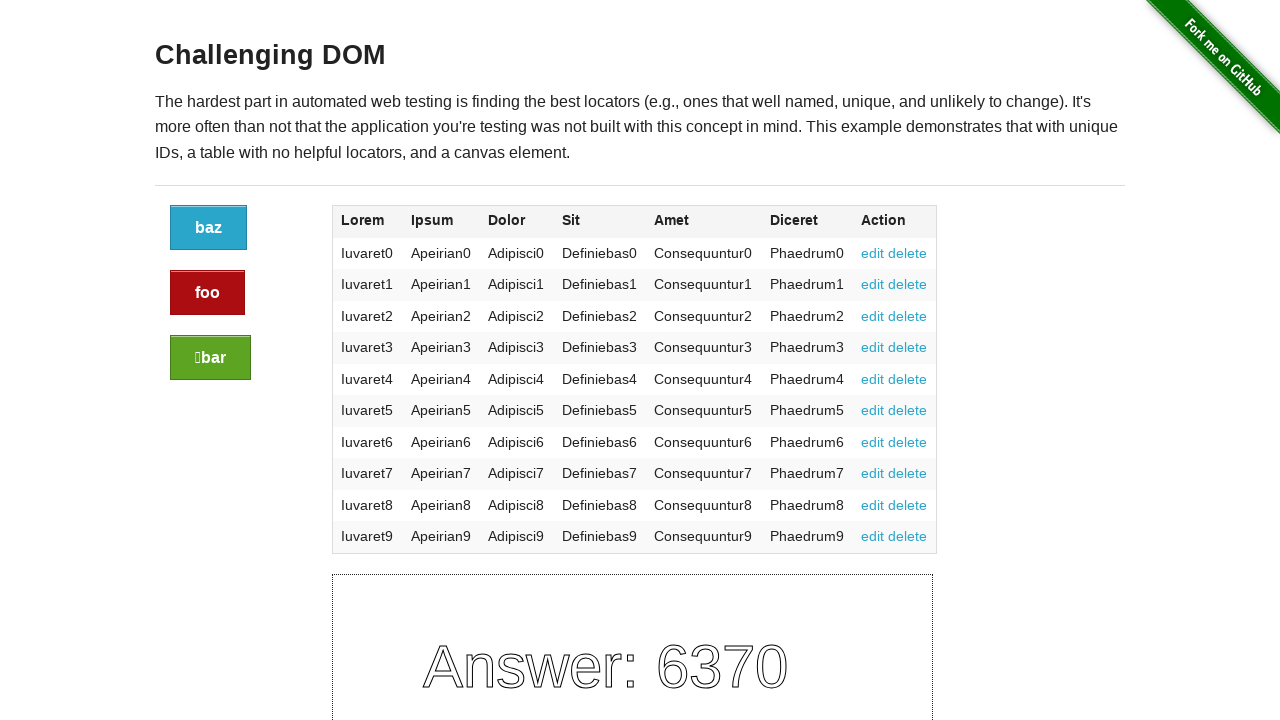

Retrieved text after click: 'foo'
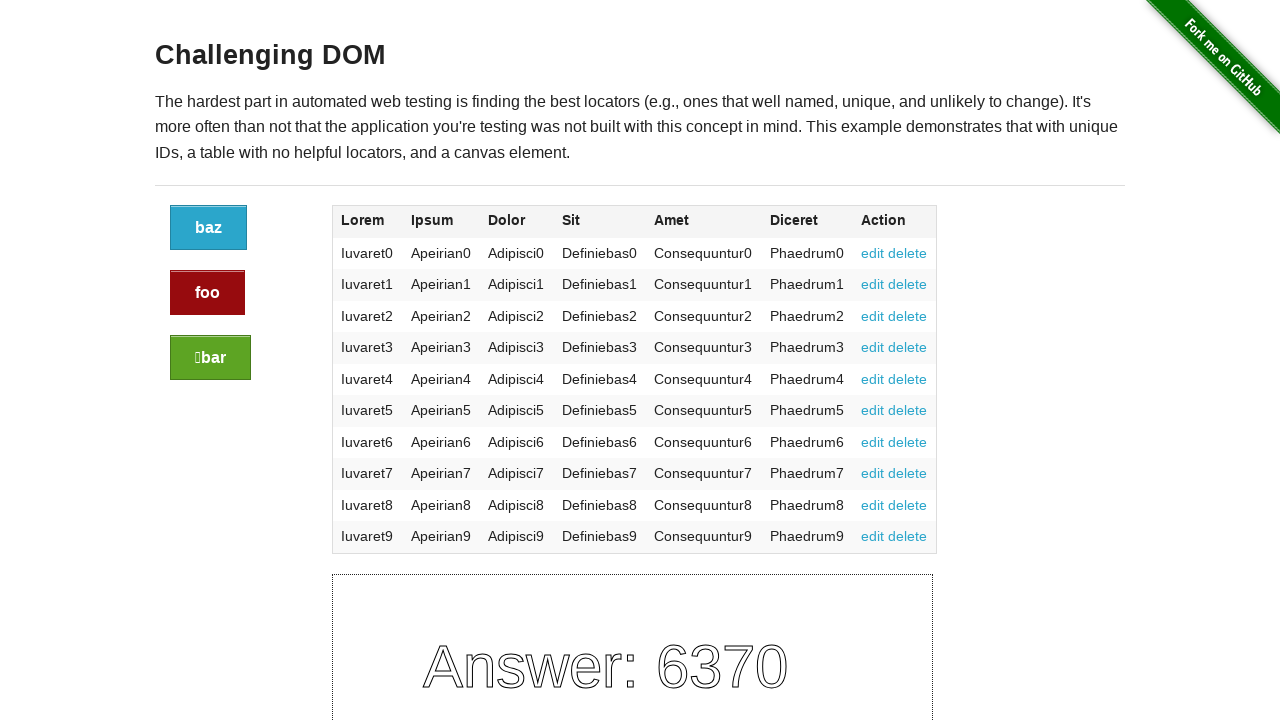

Verified button text changed from 'qux' to 'foo'
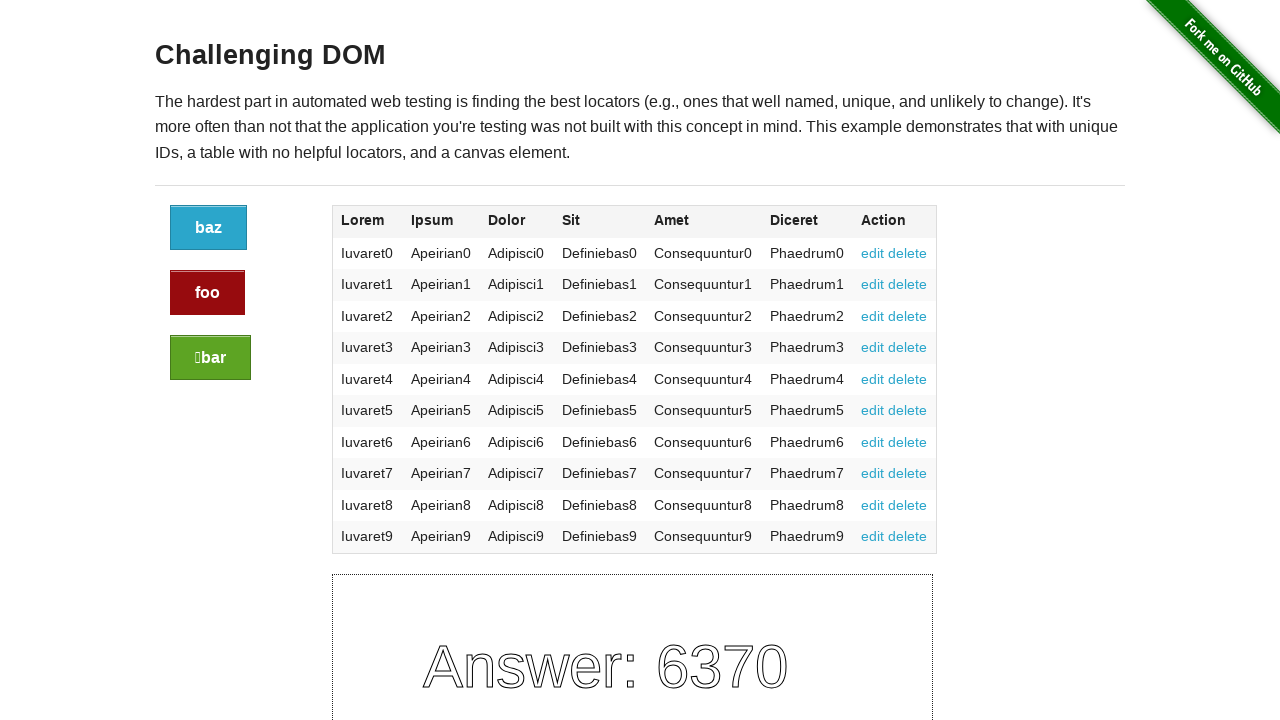

Retrieved text before click: 'bar'
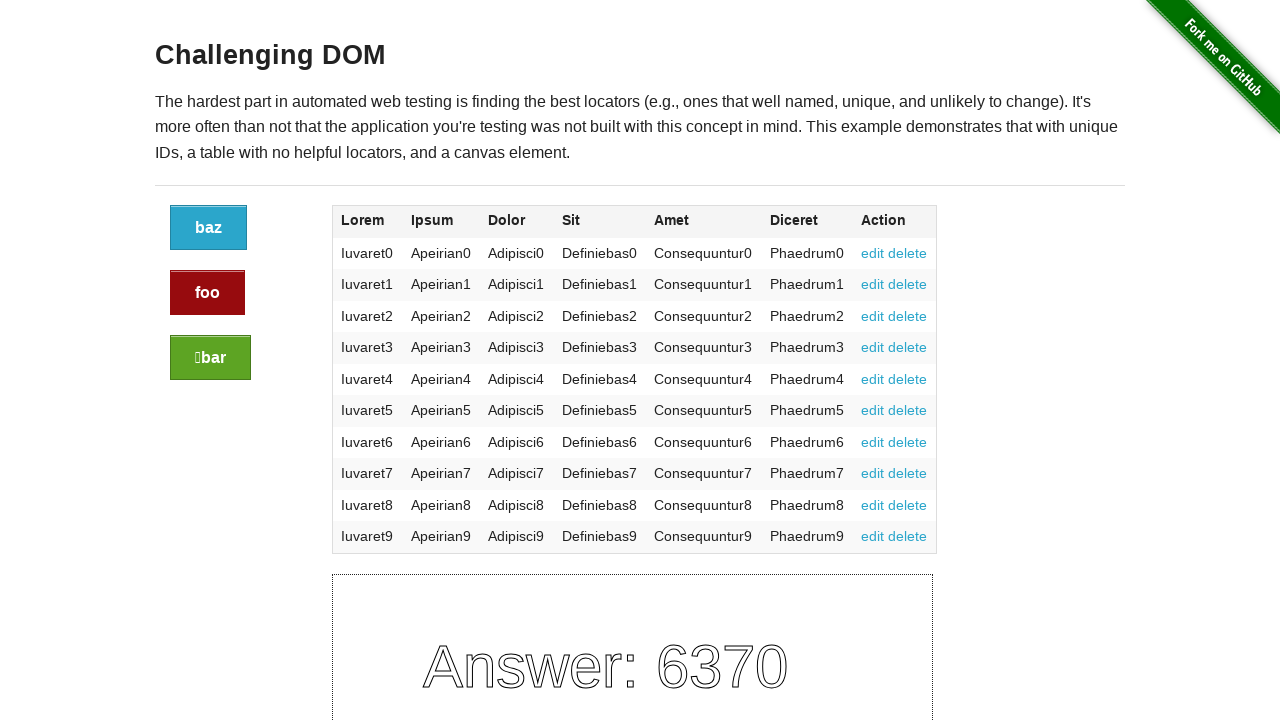

Clicked button at xpath=//div[@class='large-2 columns']/a[3] at (210, 358) on xpath=//div[@class='large-2 columns']/a[3]
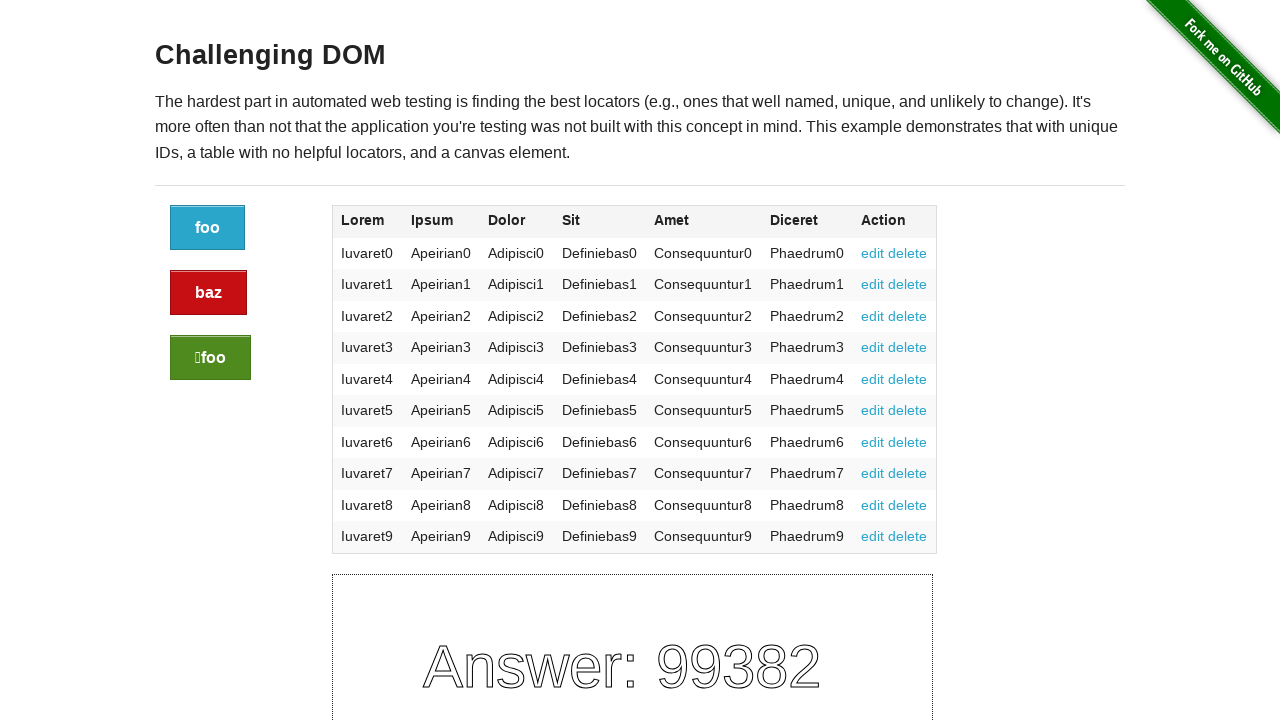

Retrieved text after click: 'foo'
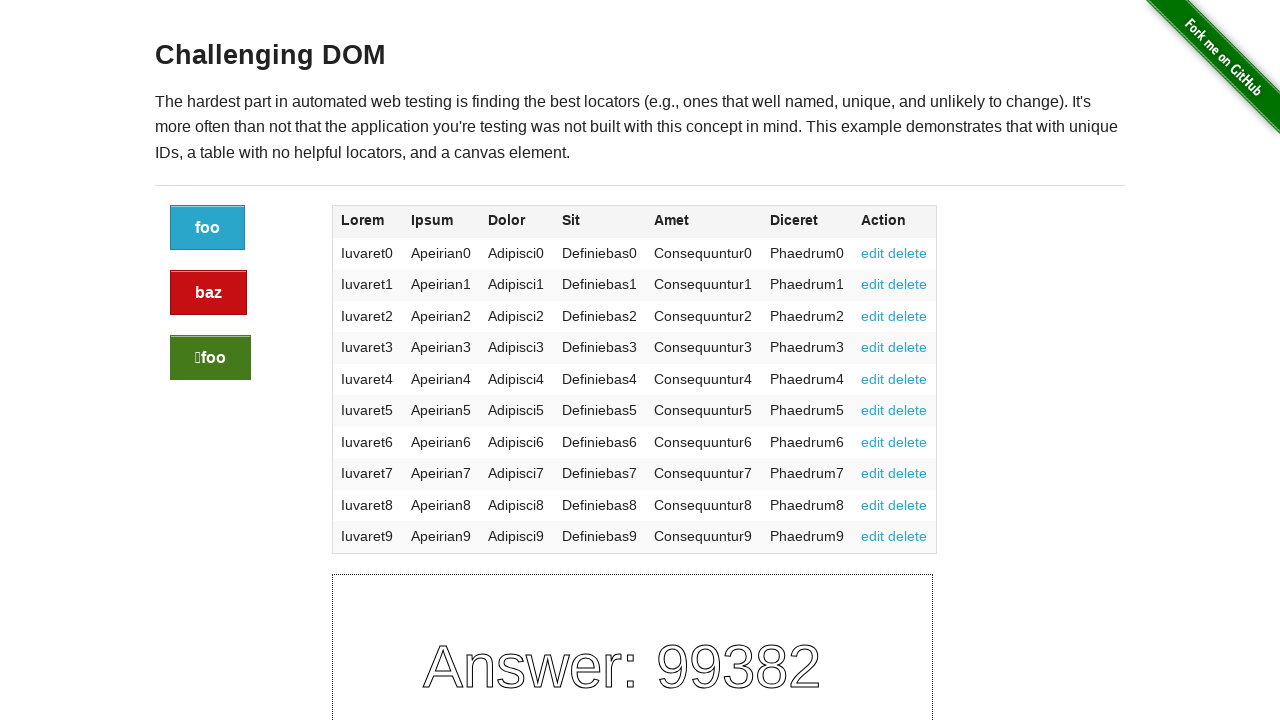

Verified button text changed from 'bar' to 'foo'
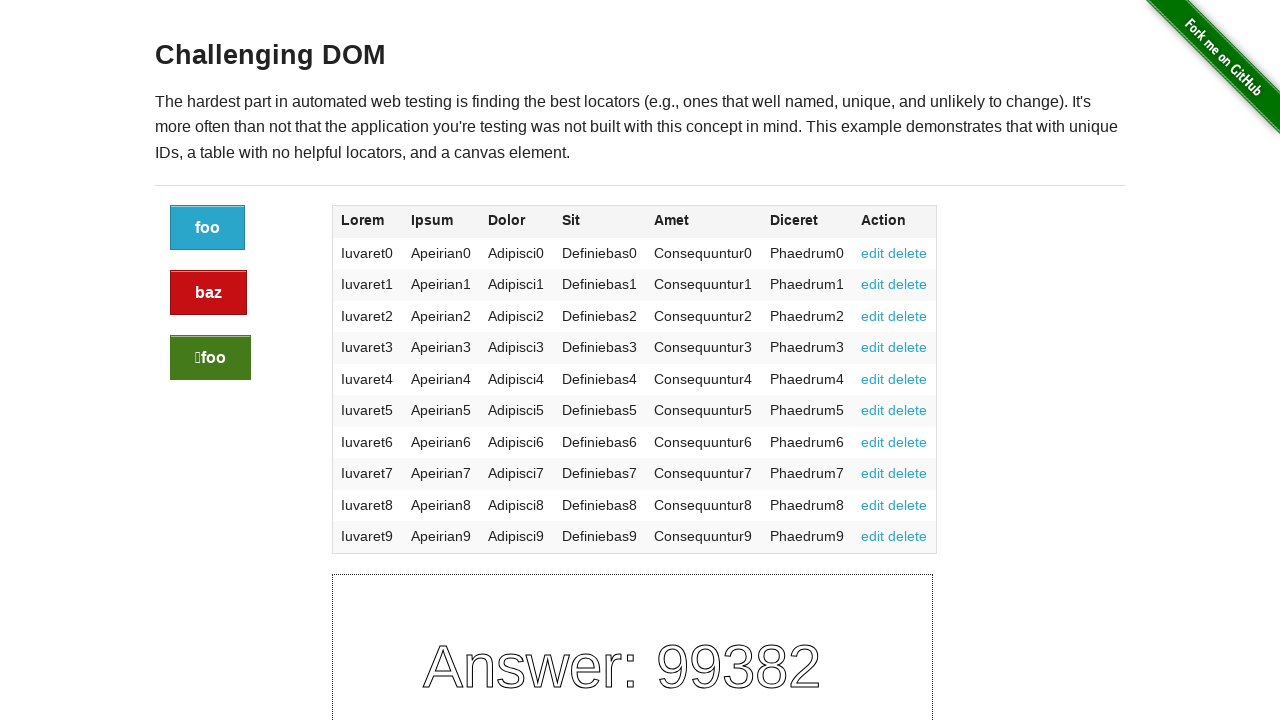

Table element loaded and is visible
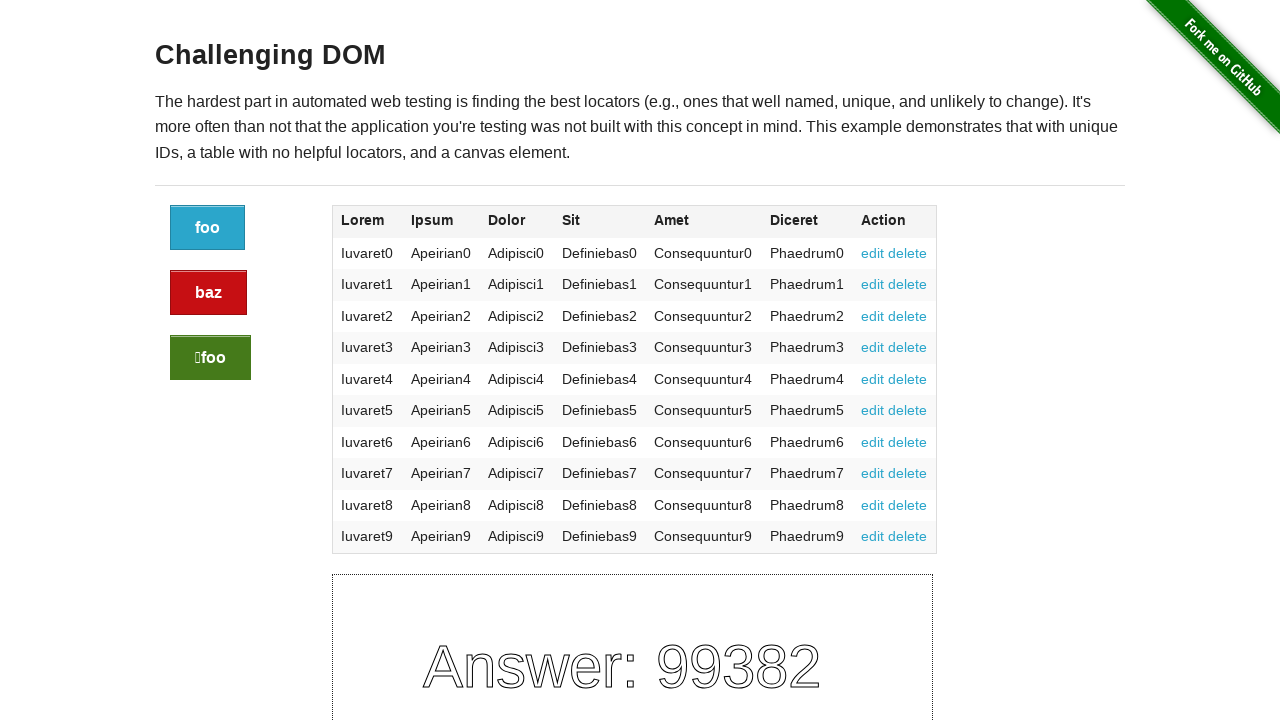

Located 4th column cells in table, count: 10
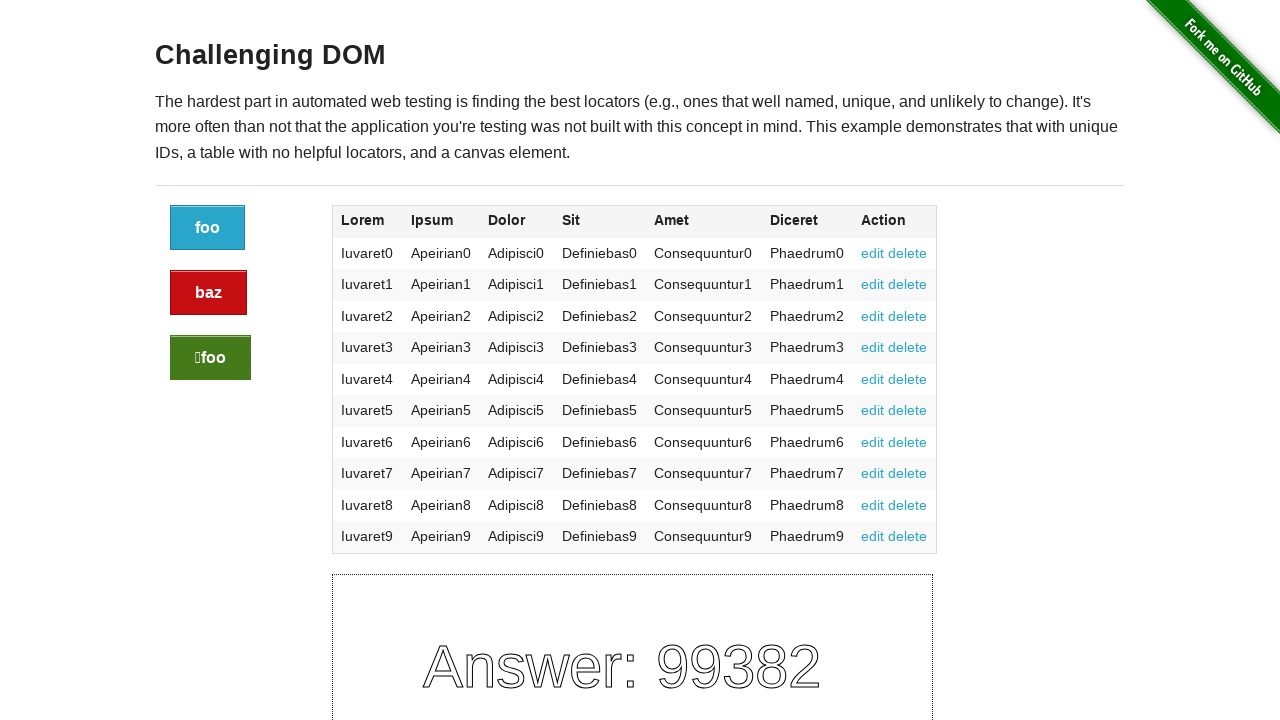

Verified table has data in the 4th column
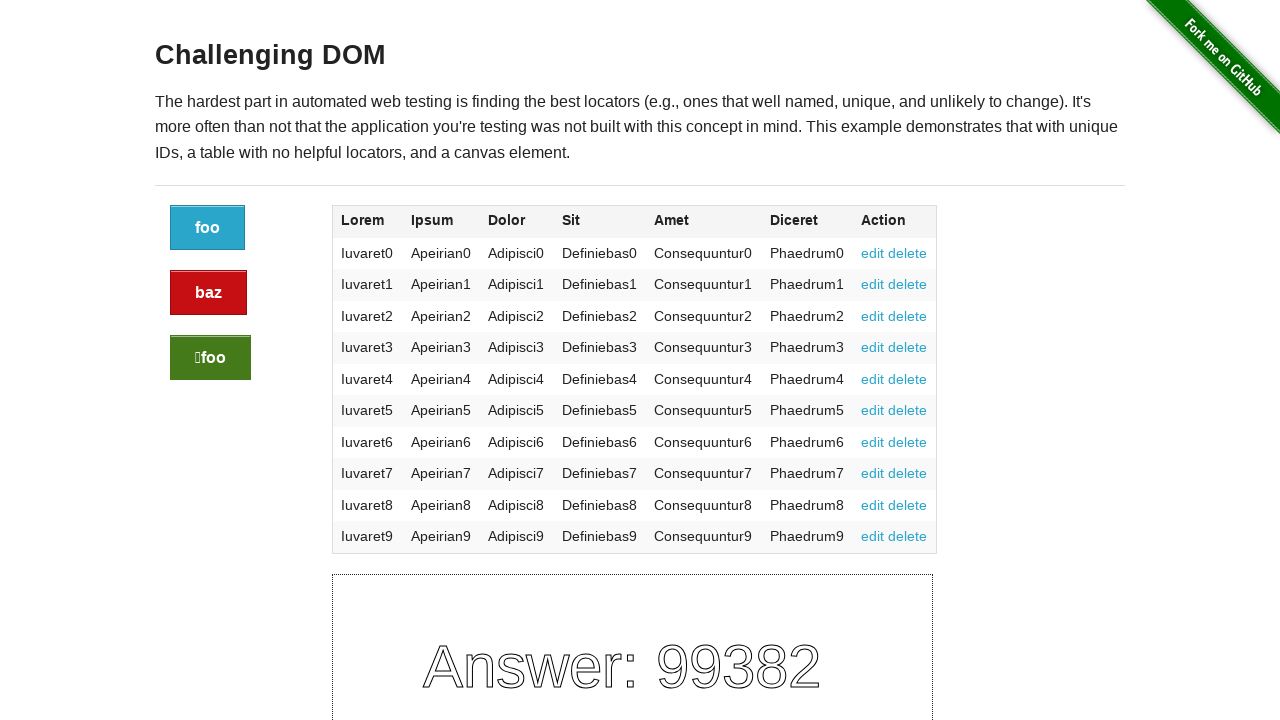

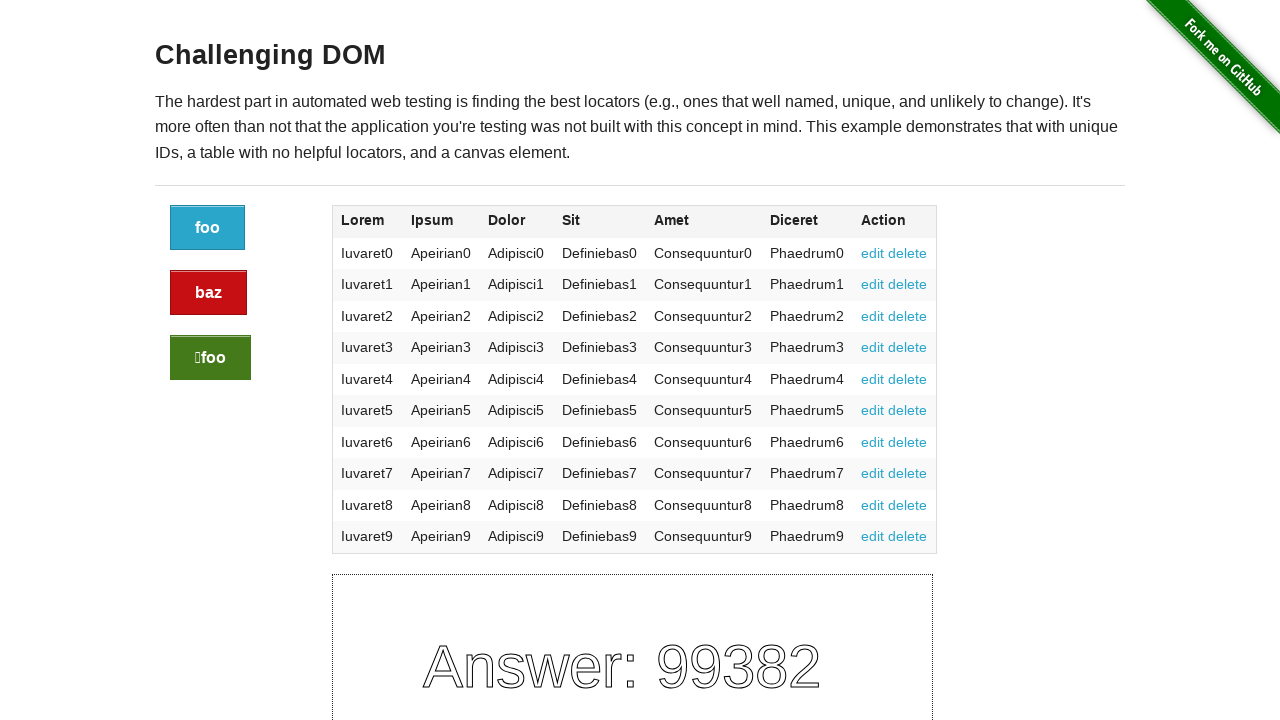